Tests form interaction on a practice site by filling a name input field and clicking a male gender radio button

Starting URL: https://testautomationpractice.blogspot.com

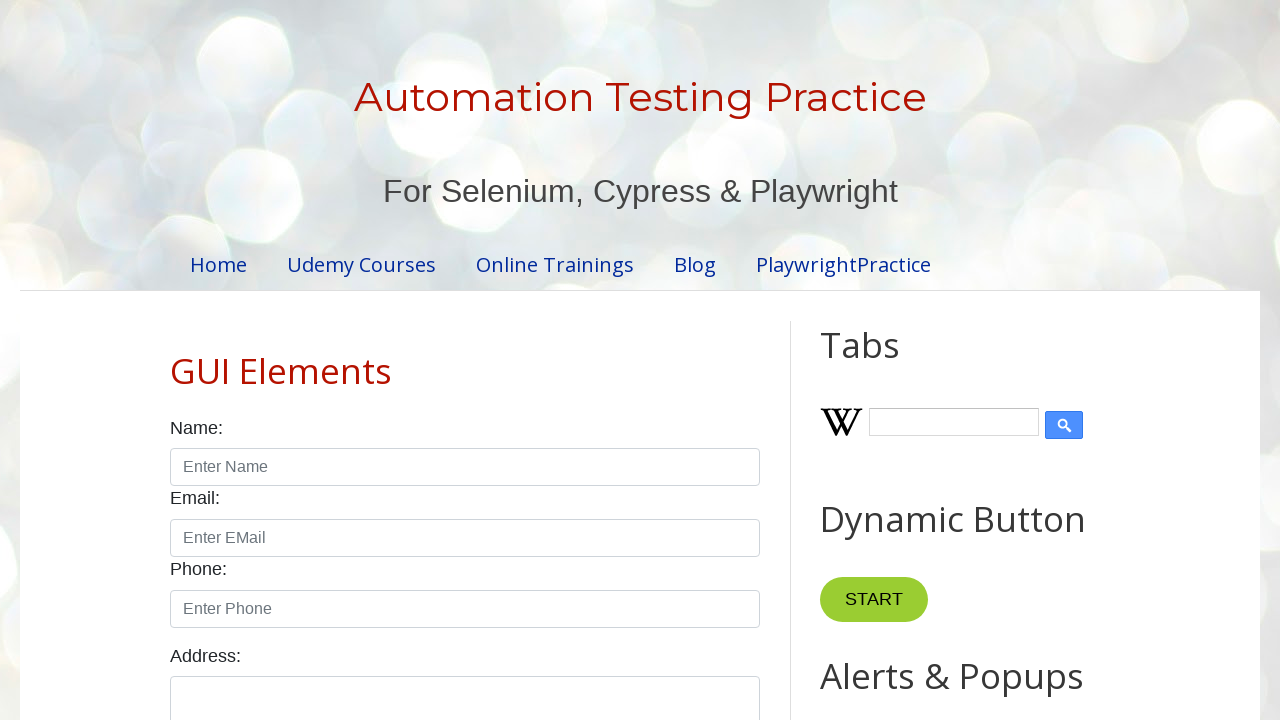

Filled name input field with 'sujith' on input#name
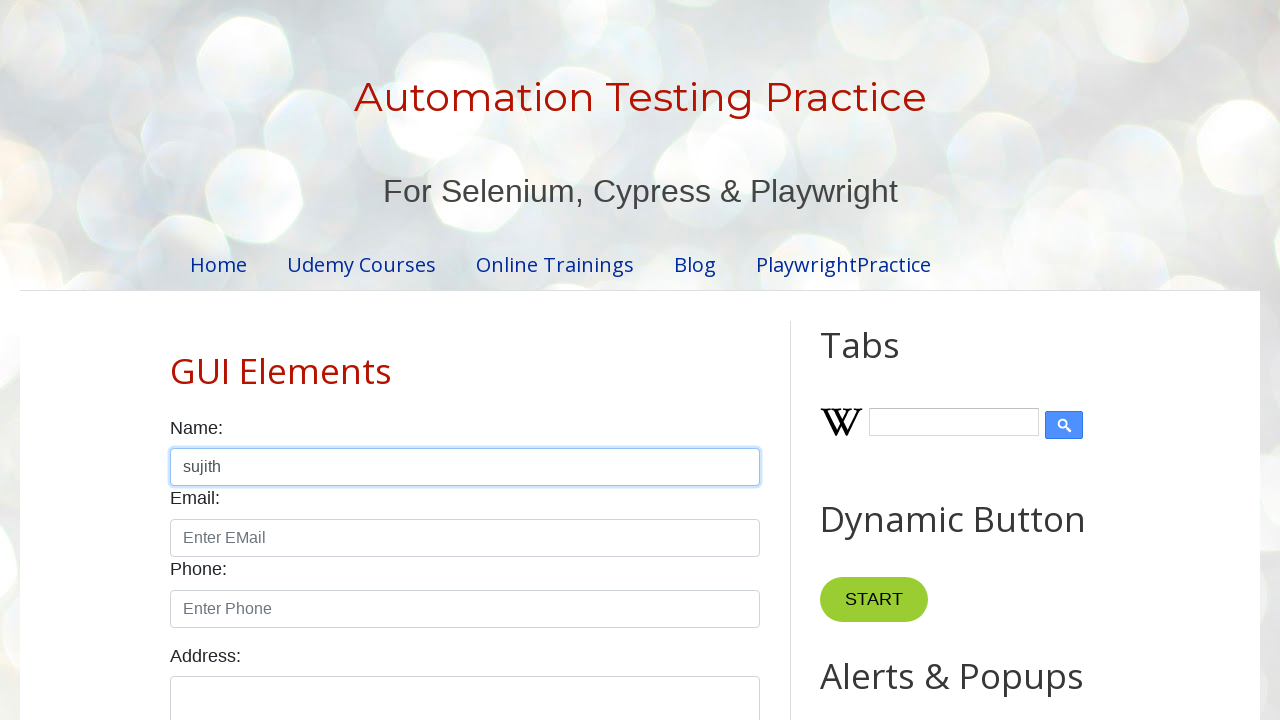

Clicked male gender radio button at (176, 360) on input#male
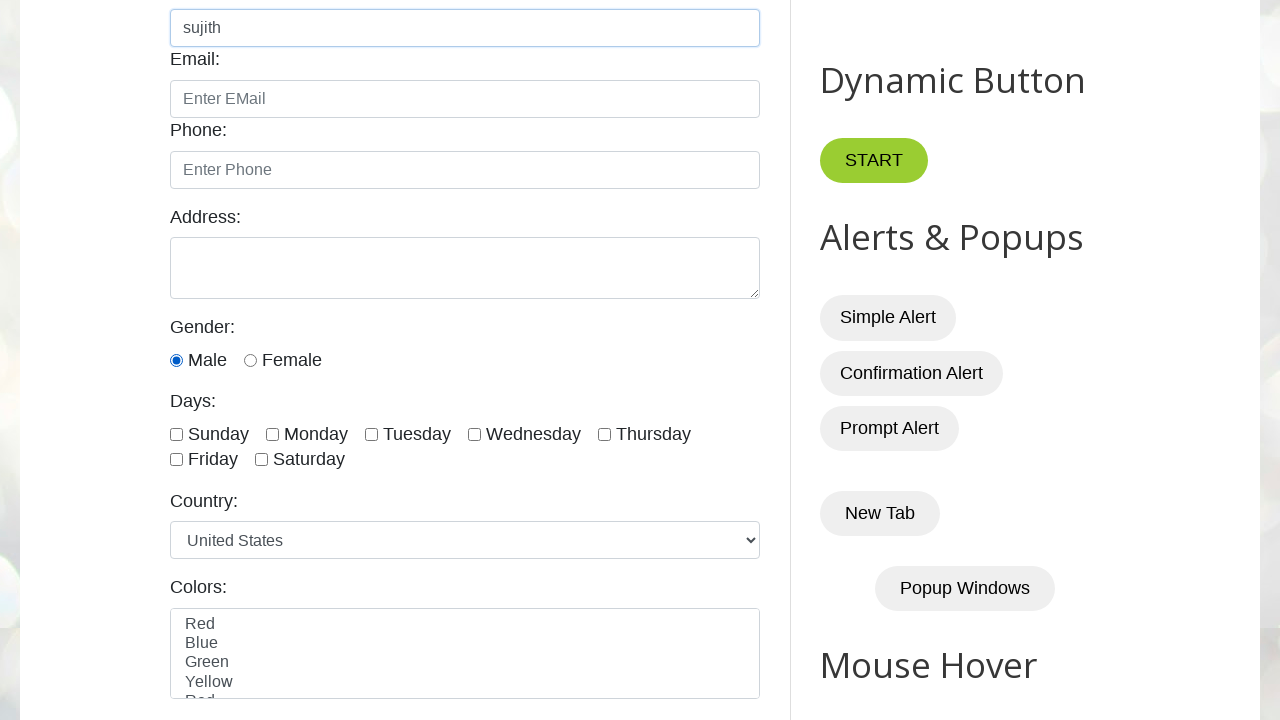

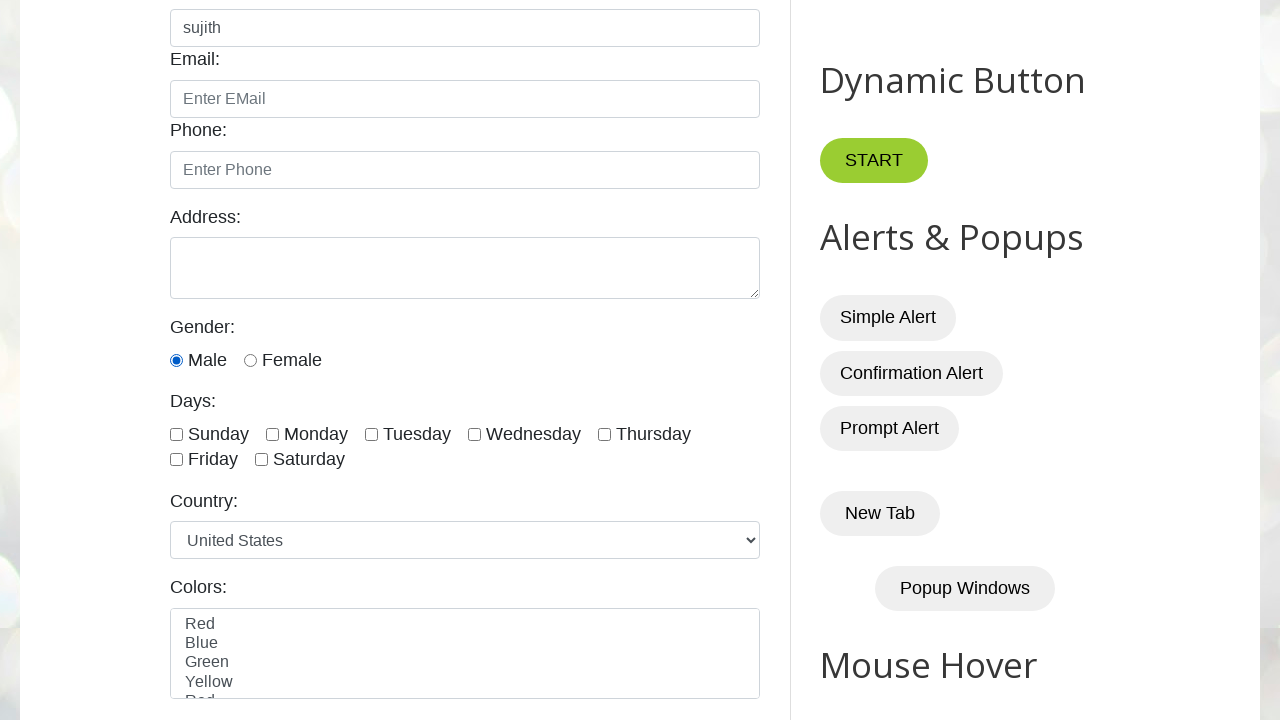